Tests submitting a comment form and verifying the comment appears on the page

Starting URL: http://saucelabs.com/test/guinea-pig

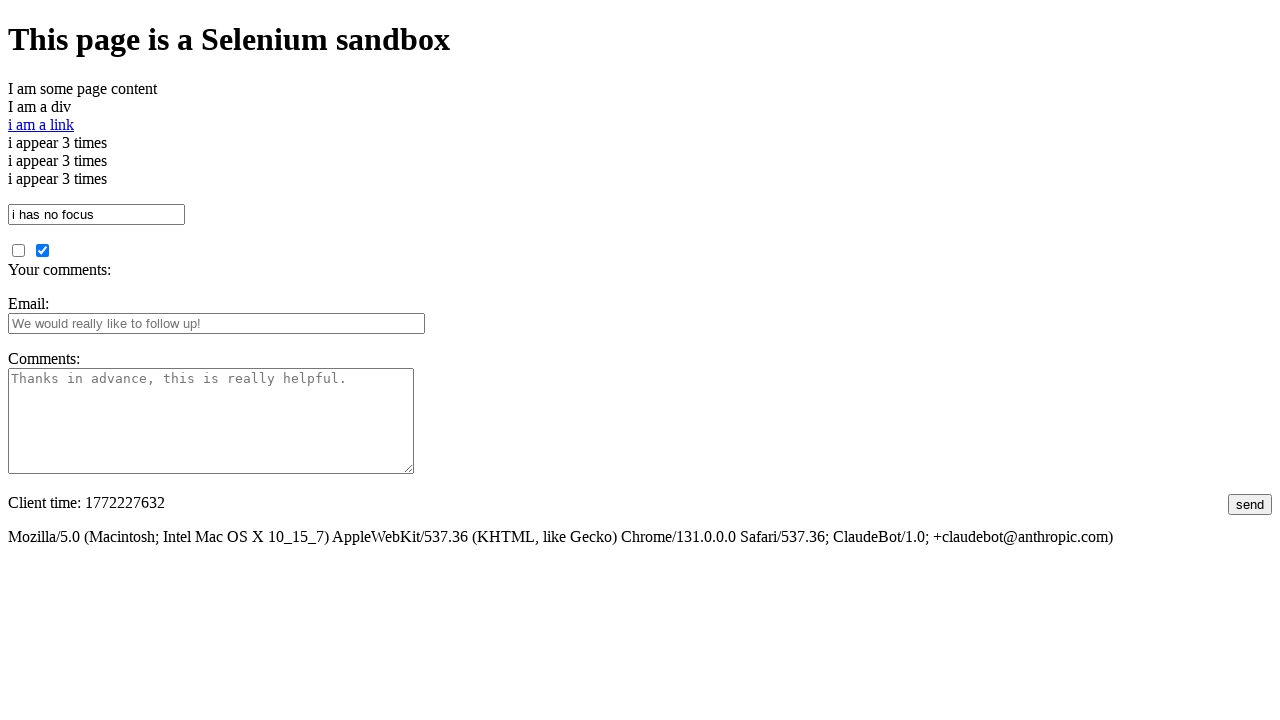

Filled comments field with test comment on #comments
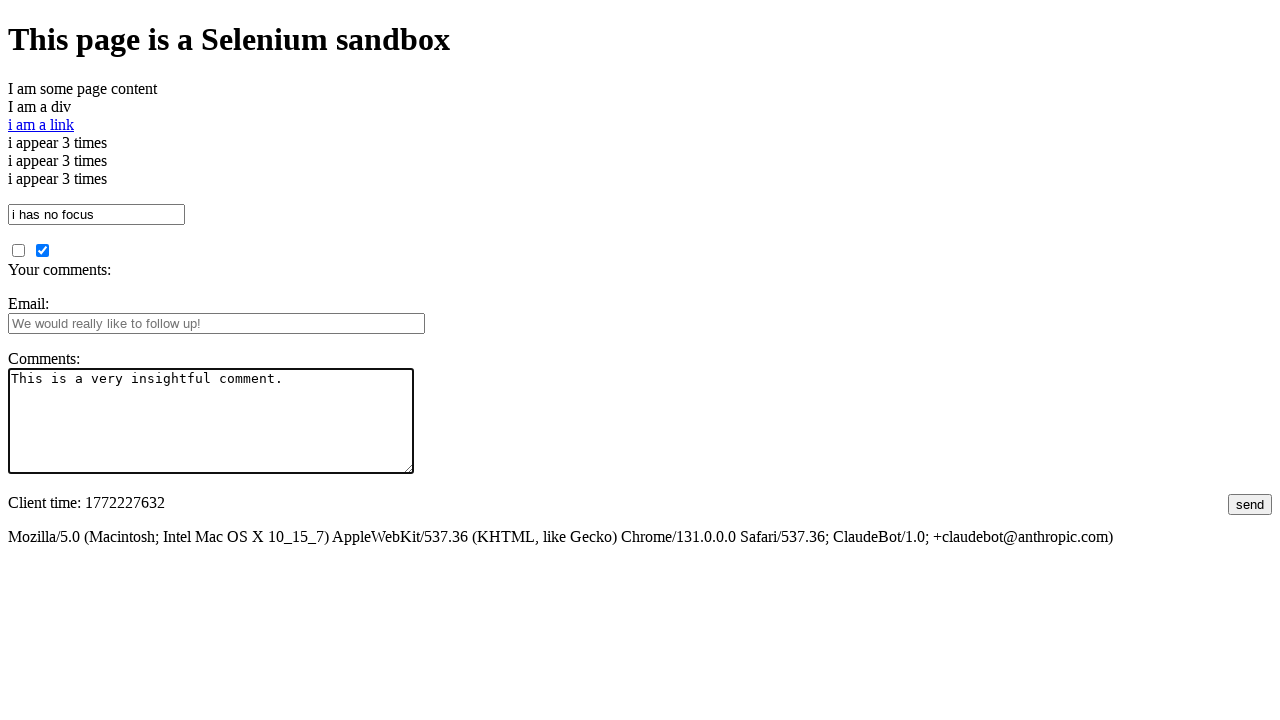

Clicked submit button to post comment at (1250, 504) on #submit
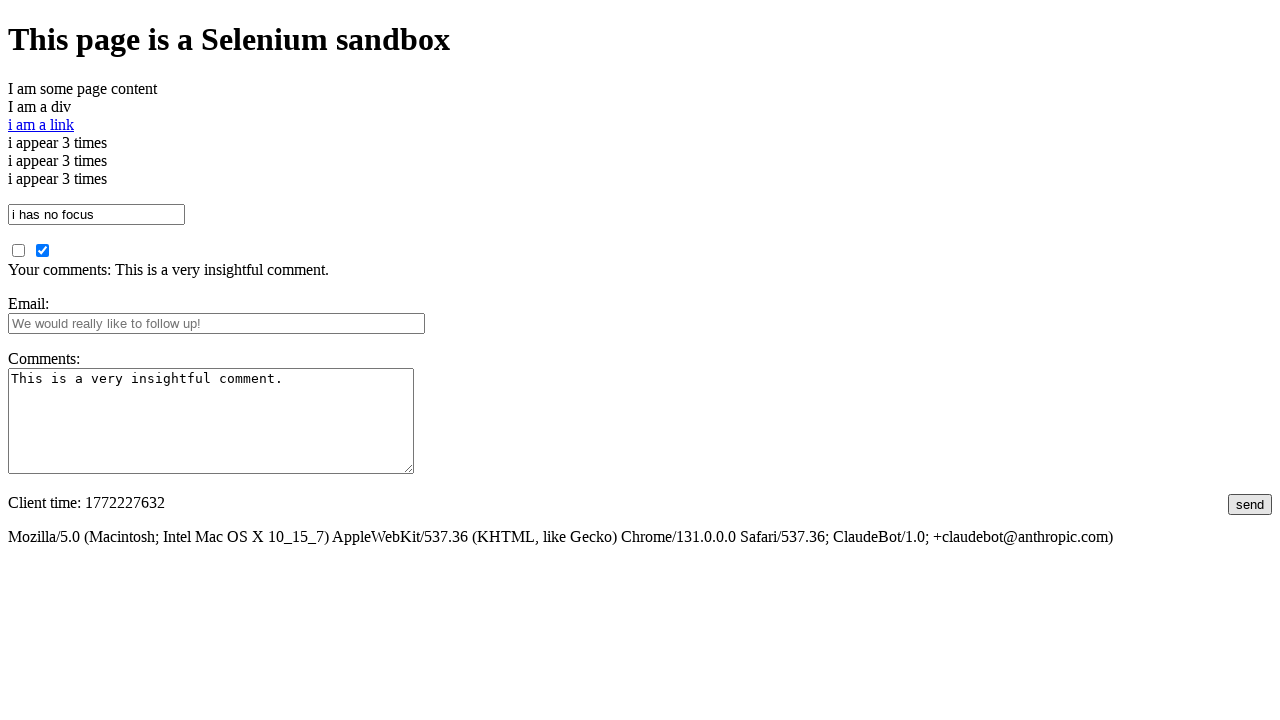

Comment section loaded on page
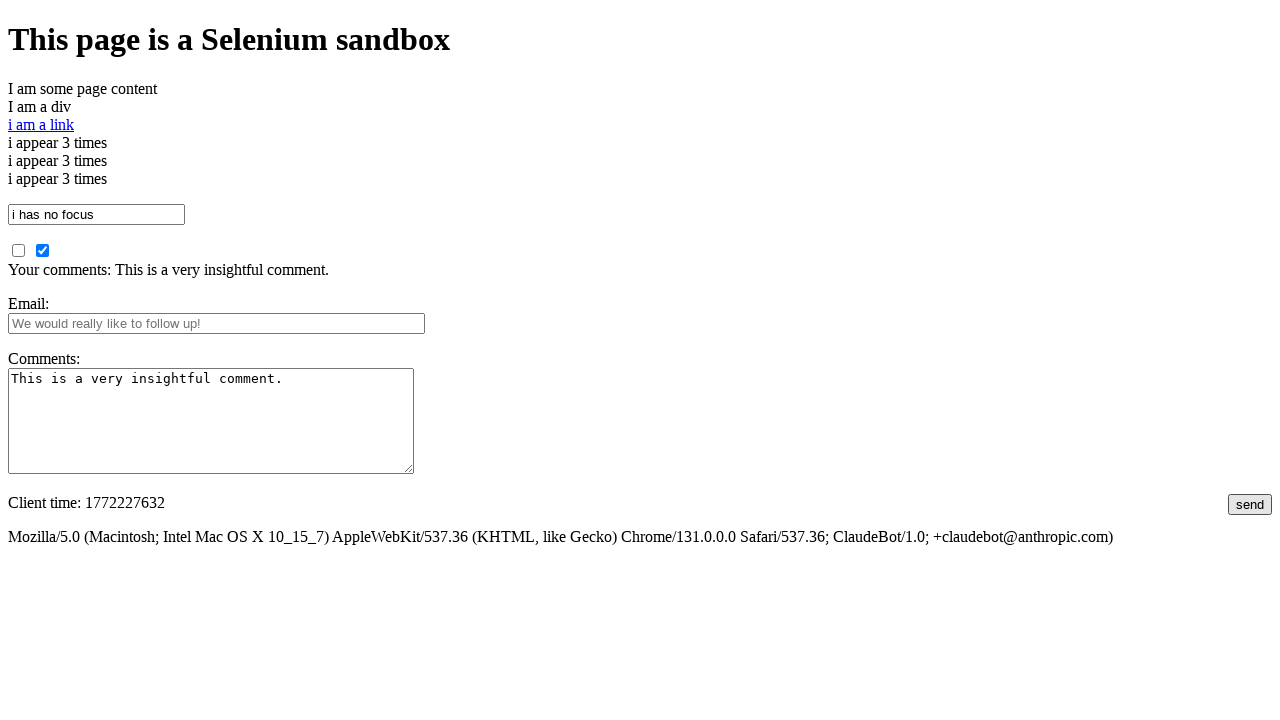

Retrieved comment text from page
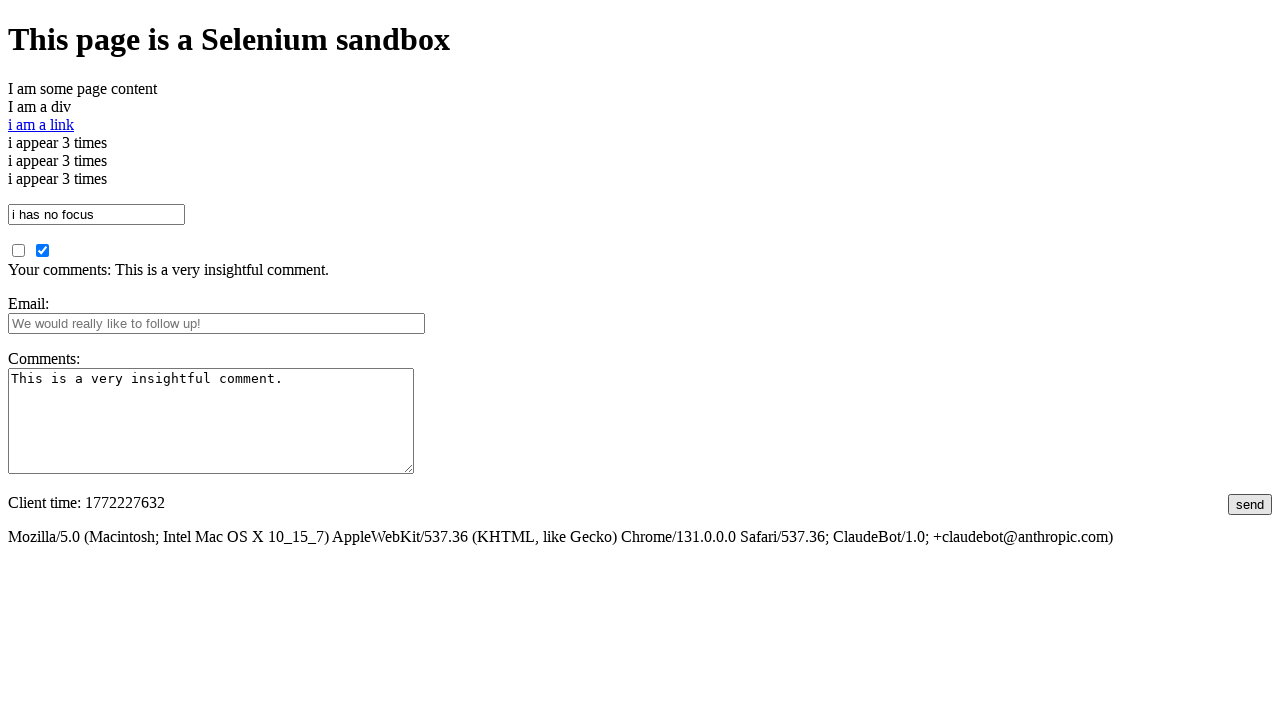

Verified submitted comment matches expected text
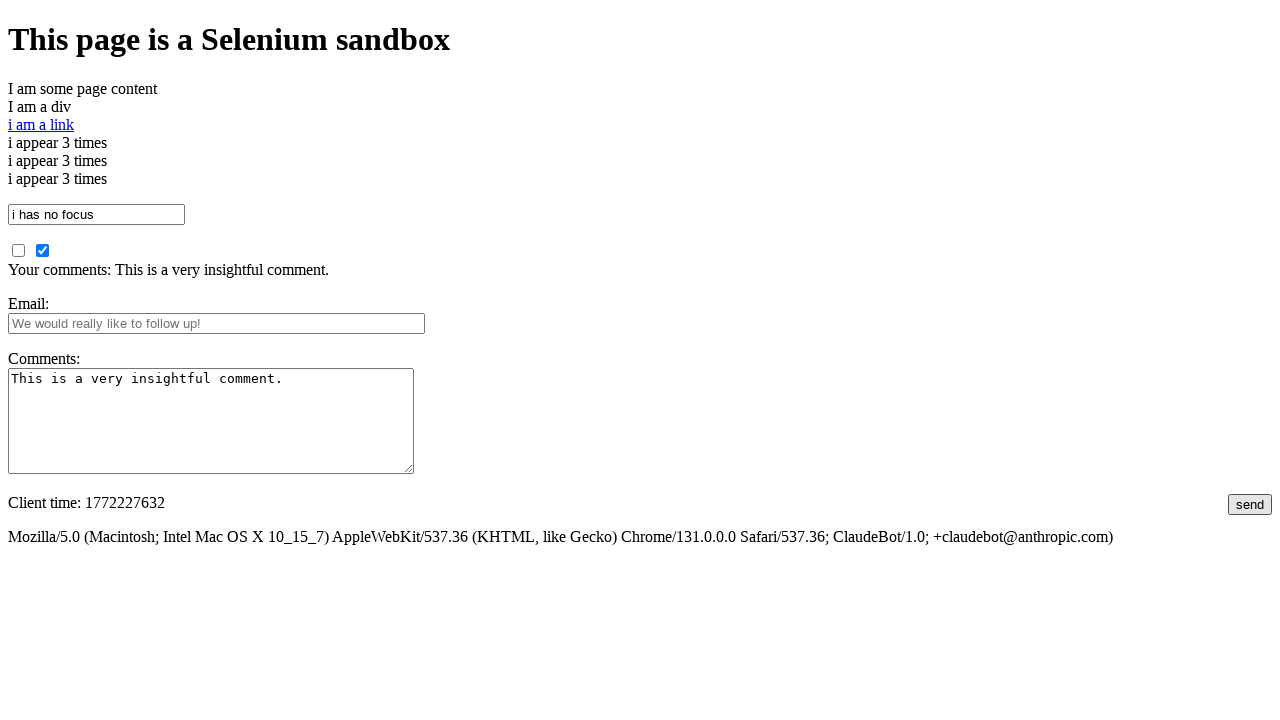

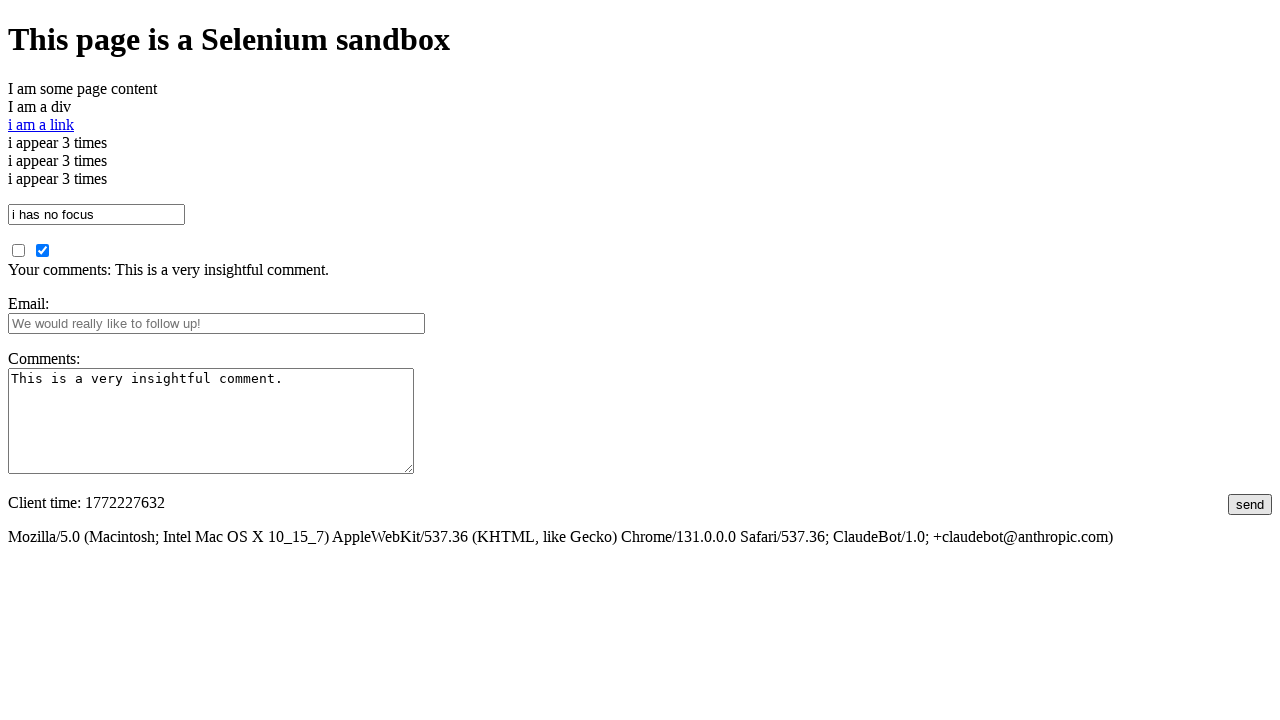